Tests dropdown selection functionality on a demo registration form by selecting skills, birth year, and birth month using different selection methods (by index, by value, and by visible text).

Starting URL: https://demo.automationtesting.in/Register.html

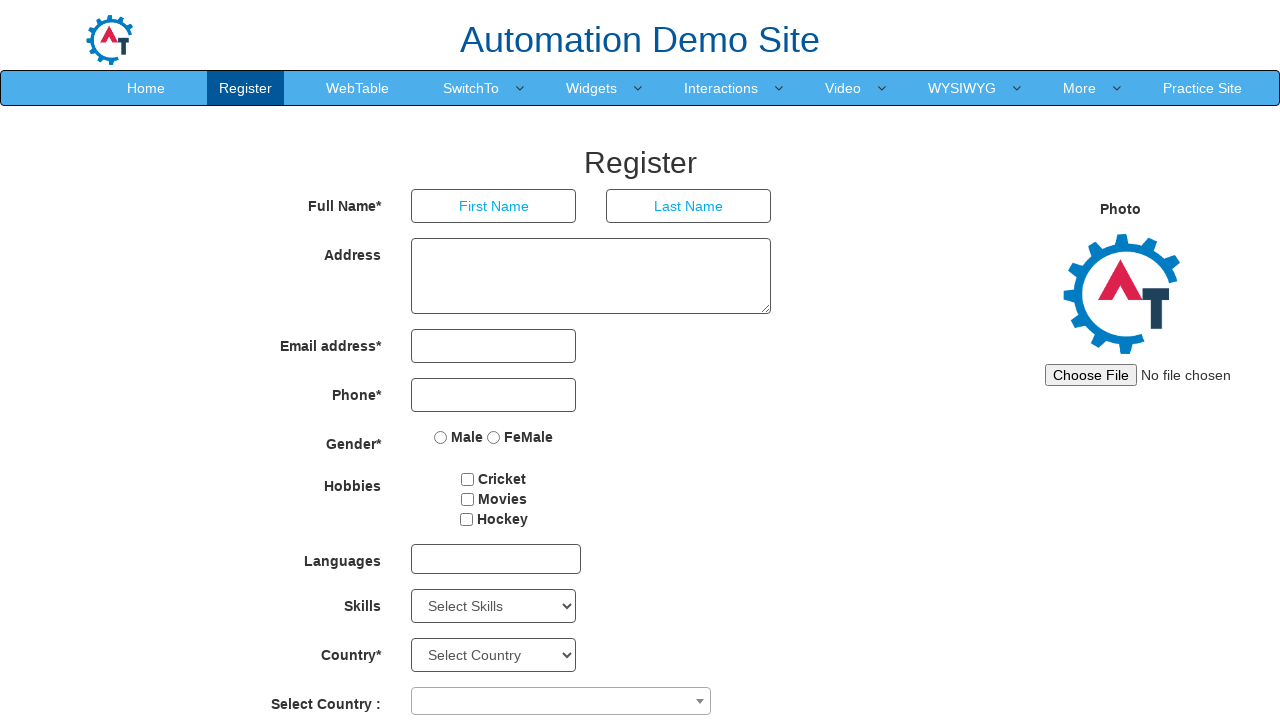

Selected skill from dropdown by index 4 on select#Skills
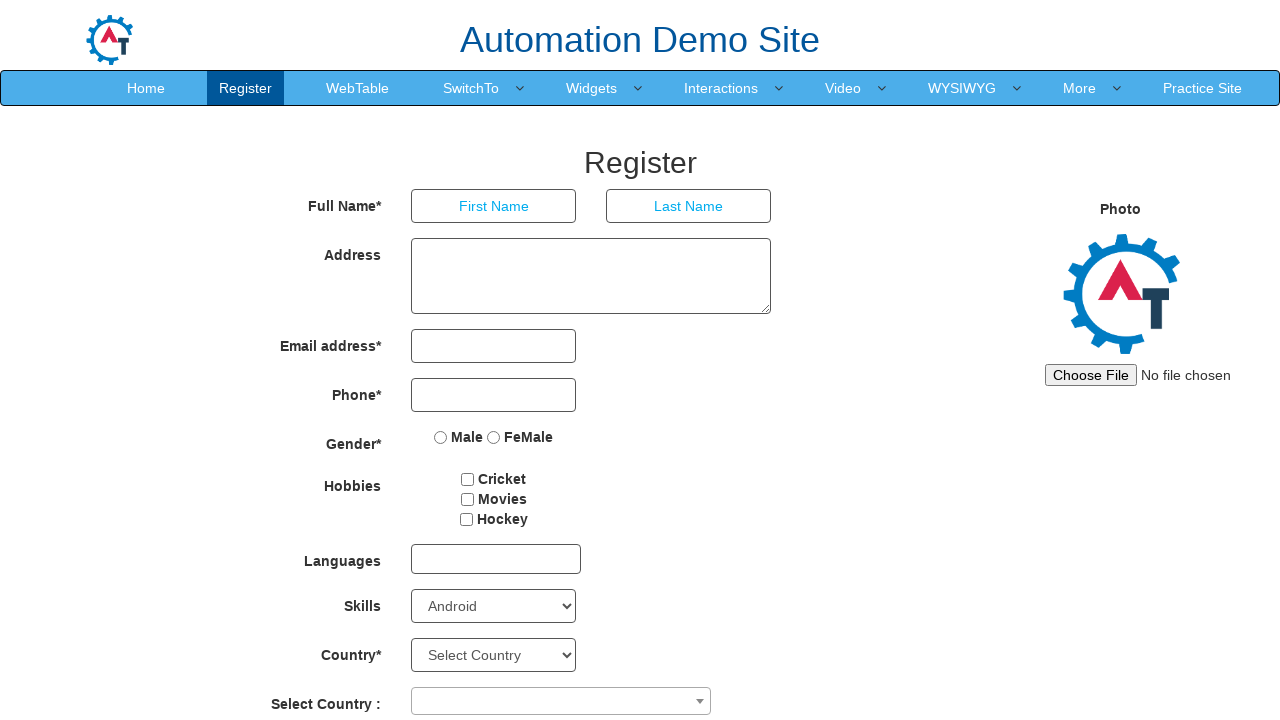

Selected birth year 1991 from dropdown by value on select#yearbox
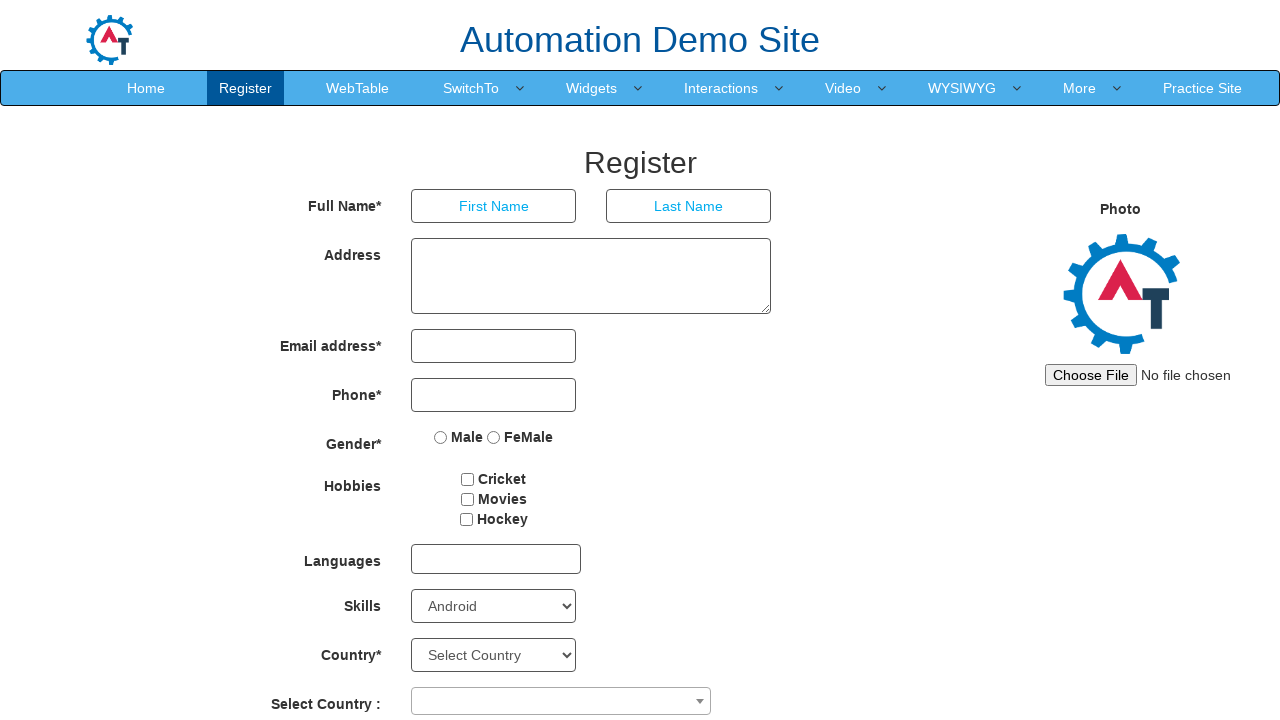

Selected birth month April from dropdown by visible text on select[placeholder='Month']
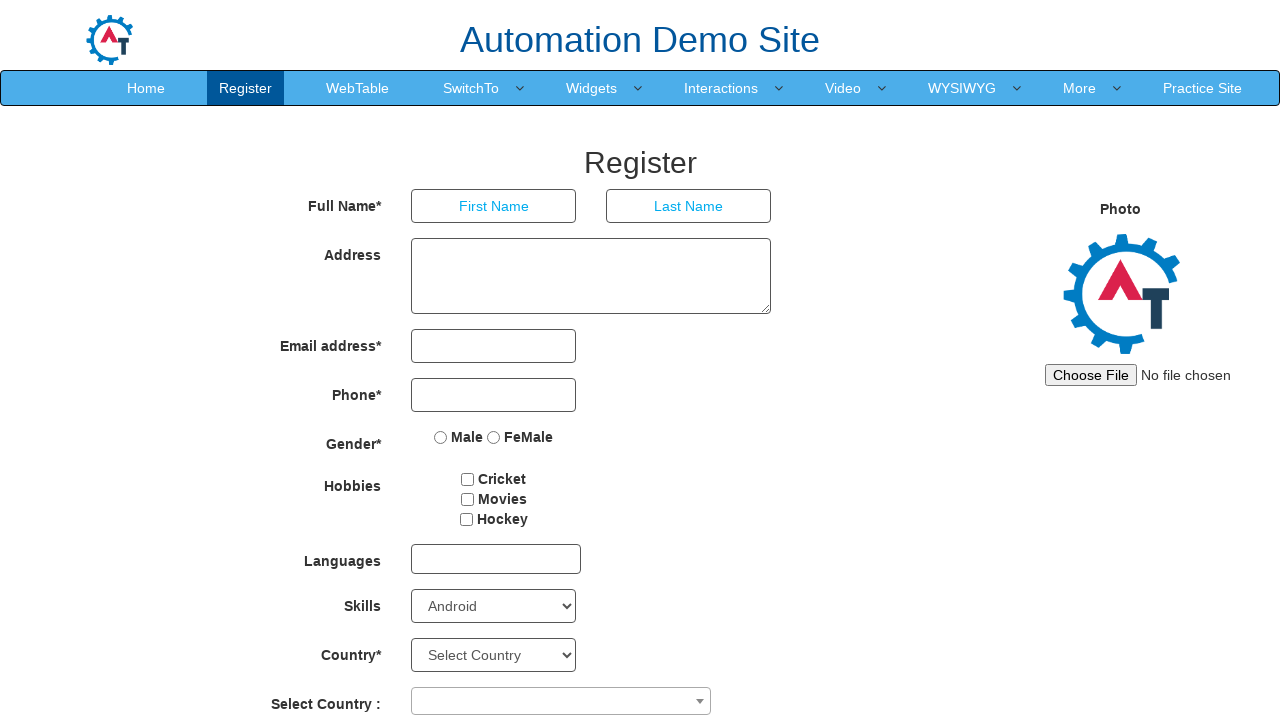

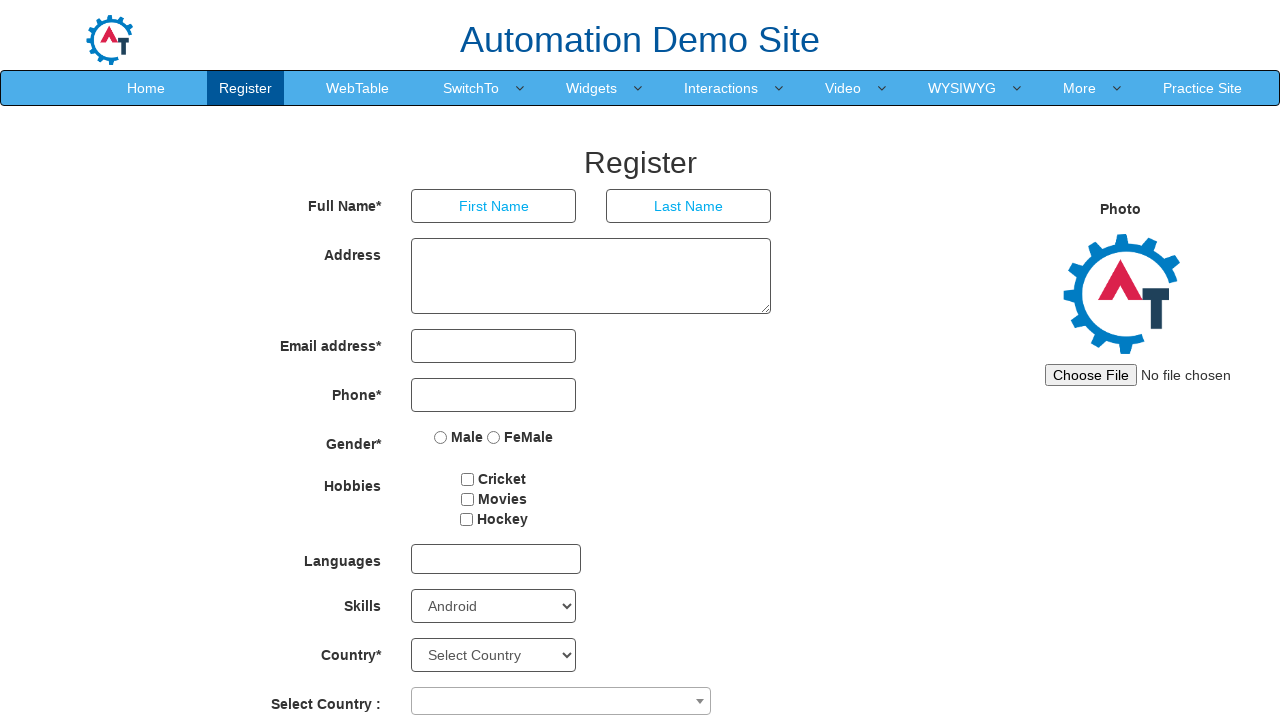